Tests JavaScript confirm dialog by clicking confirm button, dismissing it, and verifying the result text

Starting URL: https://the-internet.herokuapp.com/javascript_alerts

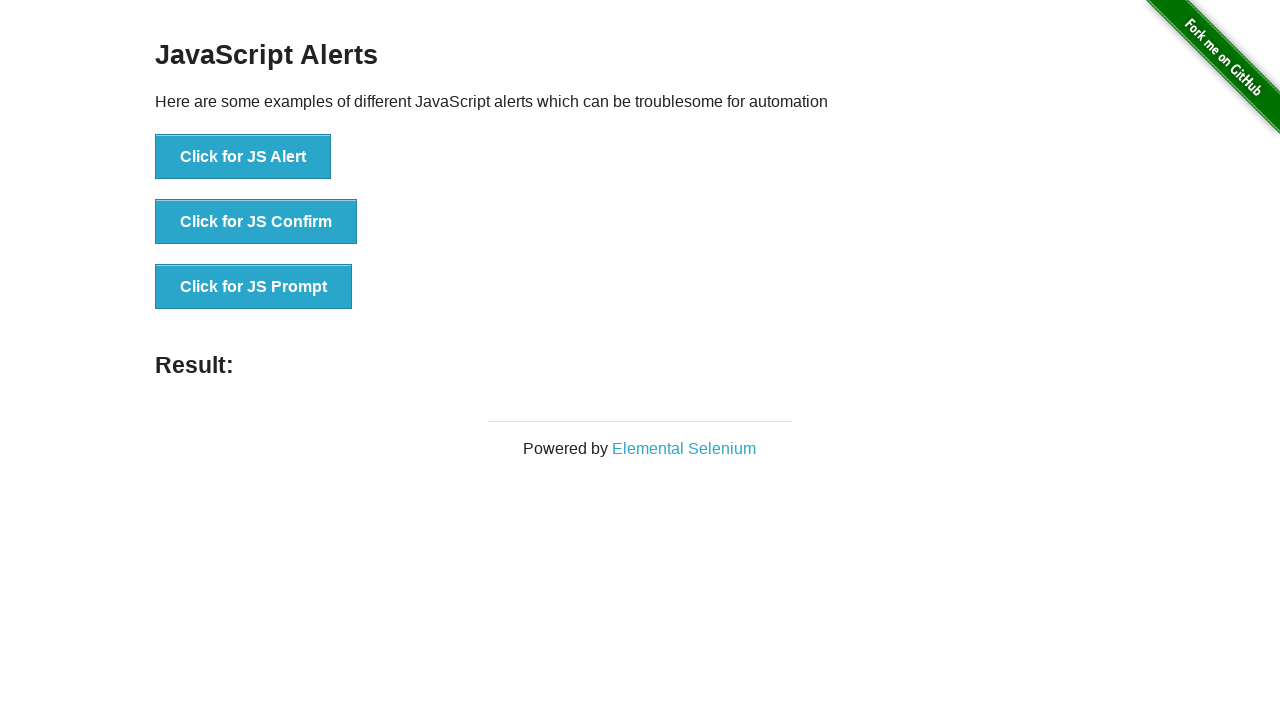

Set up dialog handler to dismiss confirm dialog
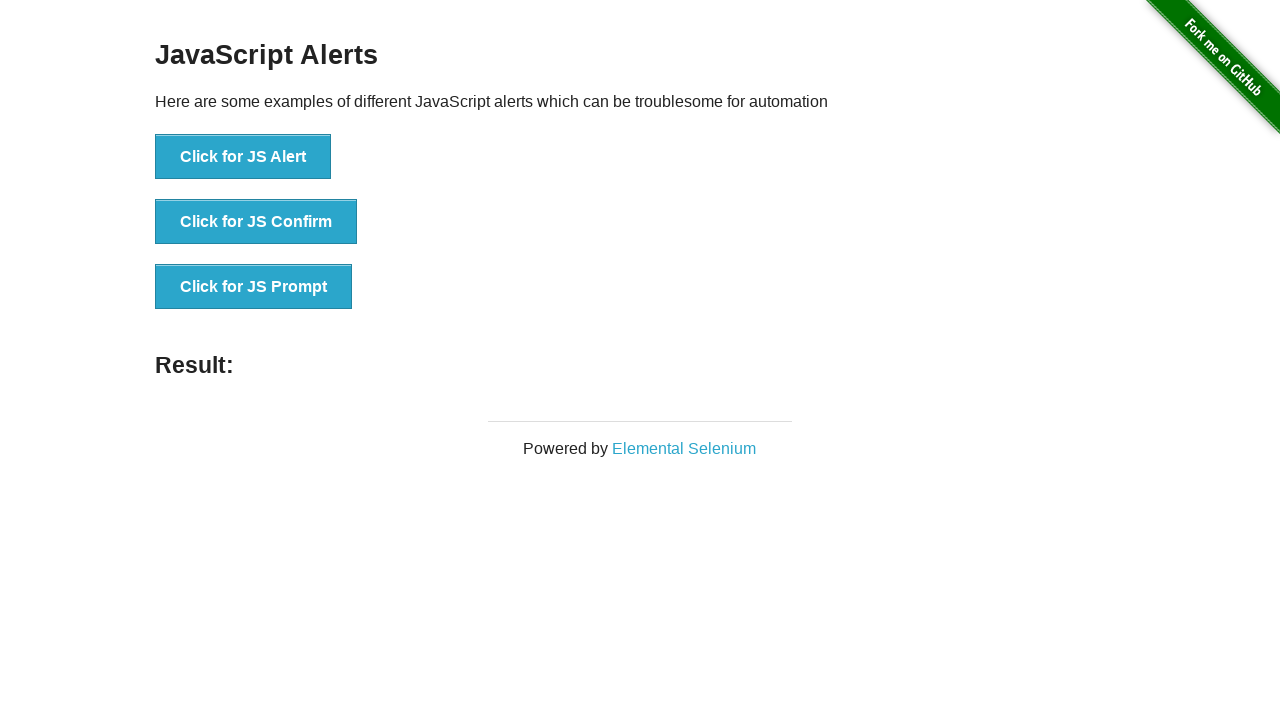

Clicked the JS Confirm button at (256, 222) on button[onclick='jsConfirm()']
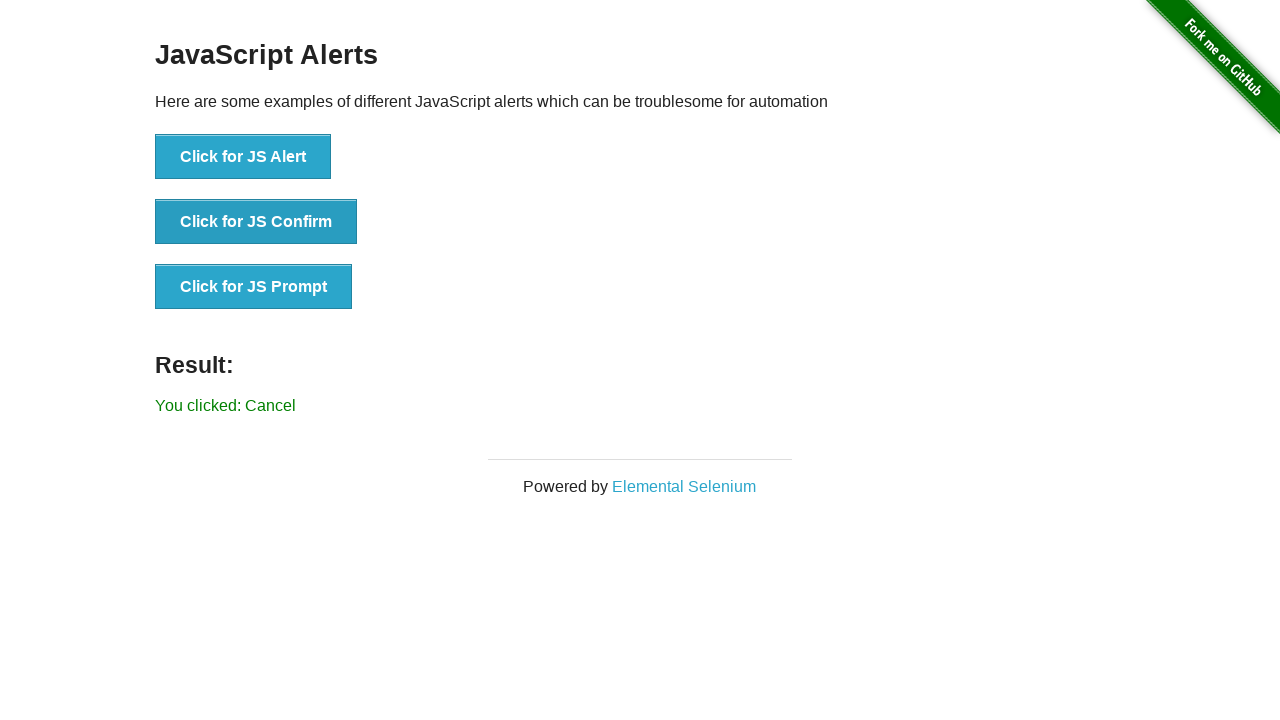

Result element appeared after confirm dialog was dismissed
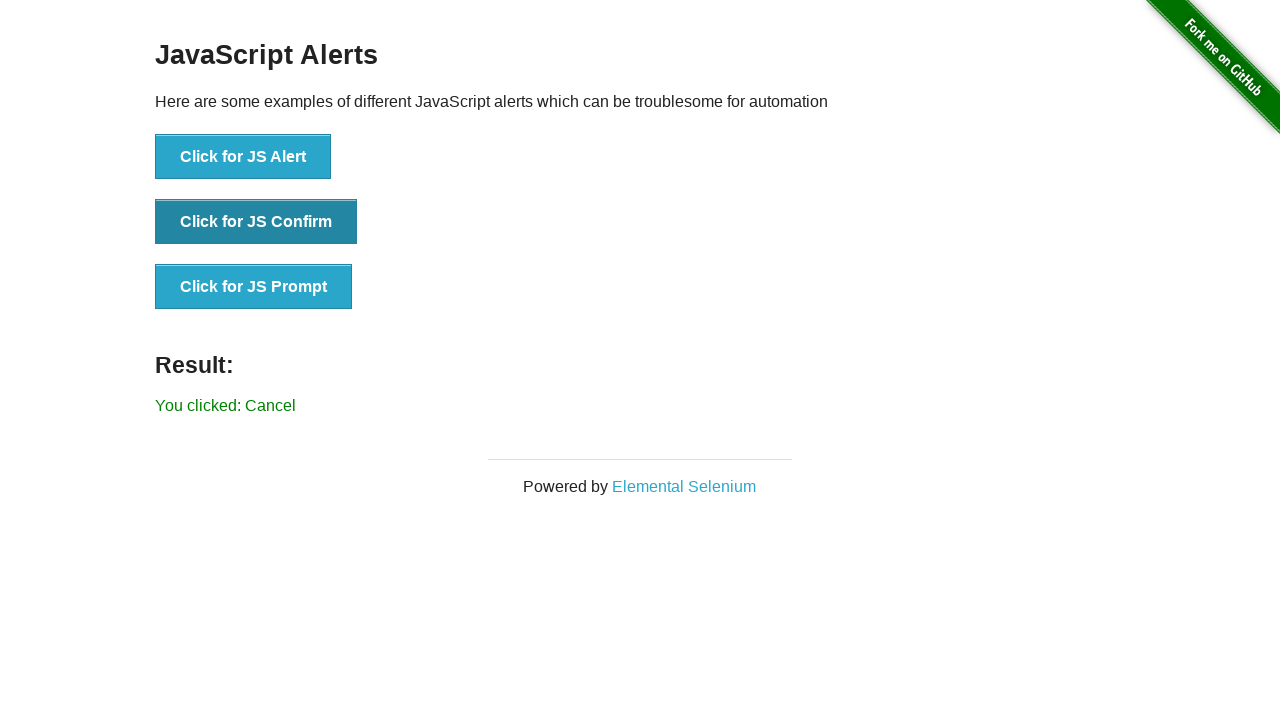

Verified result text shows 'You clicked: Cancel'
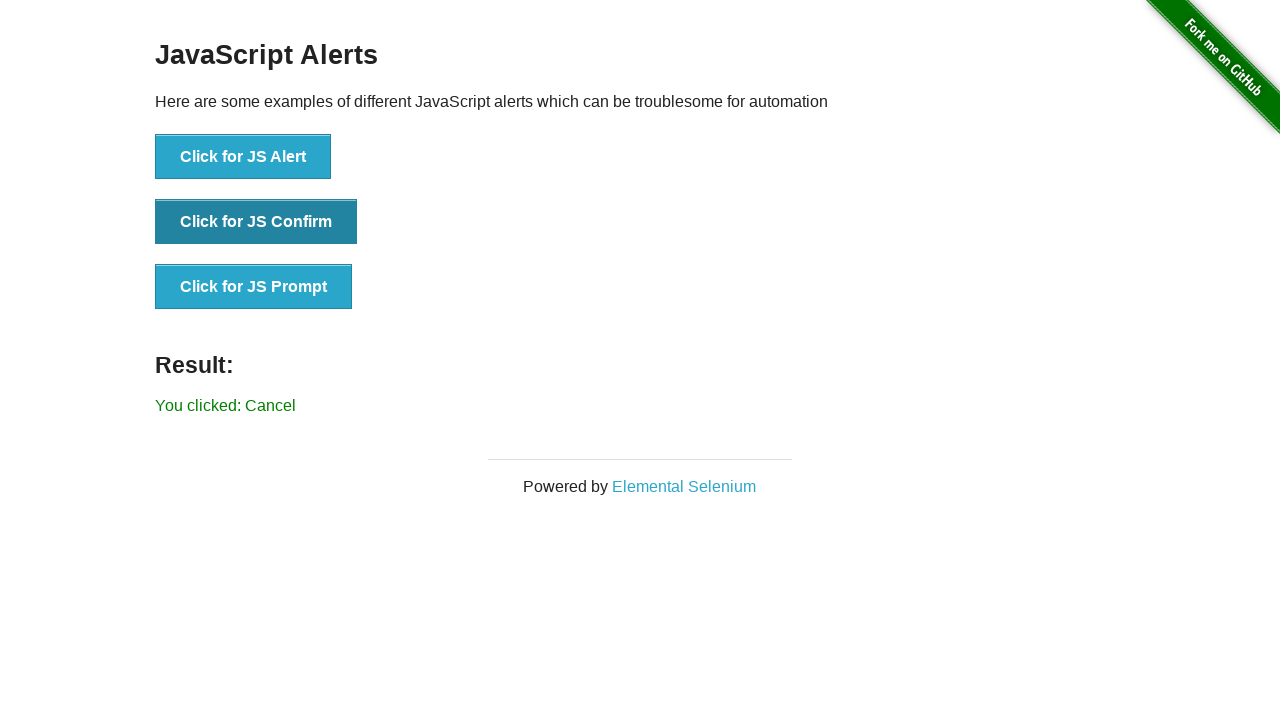

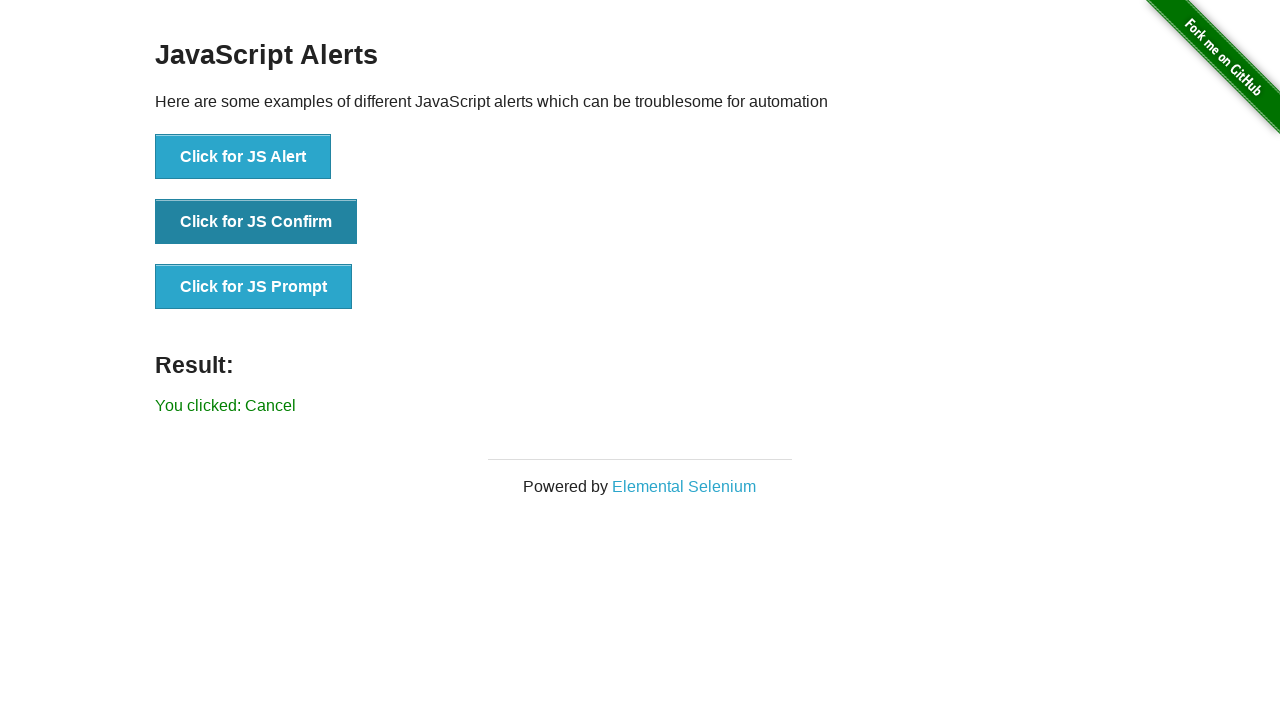